Tests the complete flight booking flow on BlazeDemo by selecting departure and destination cities, finding the lowest priced flight, filling passenger details and payment information, and completing the purchase.

Starting URL: https://blazedemo.com

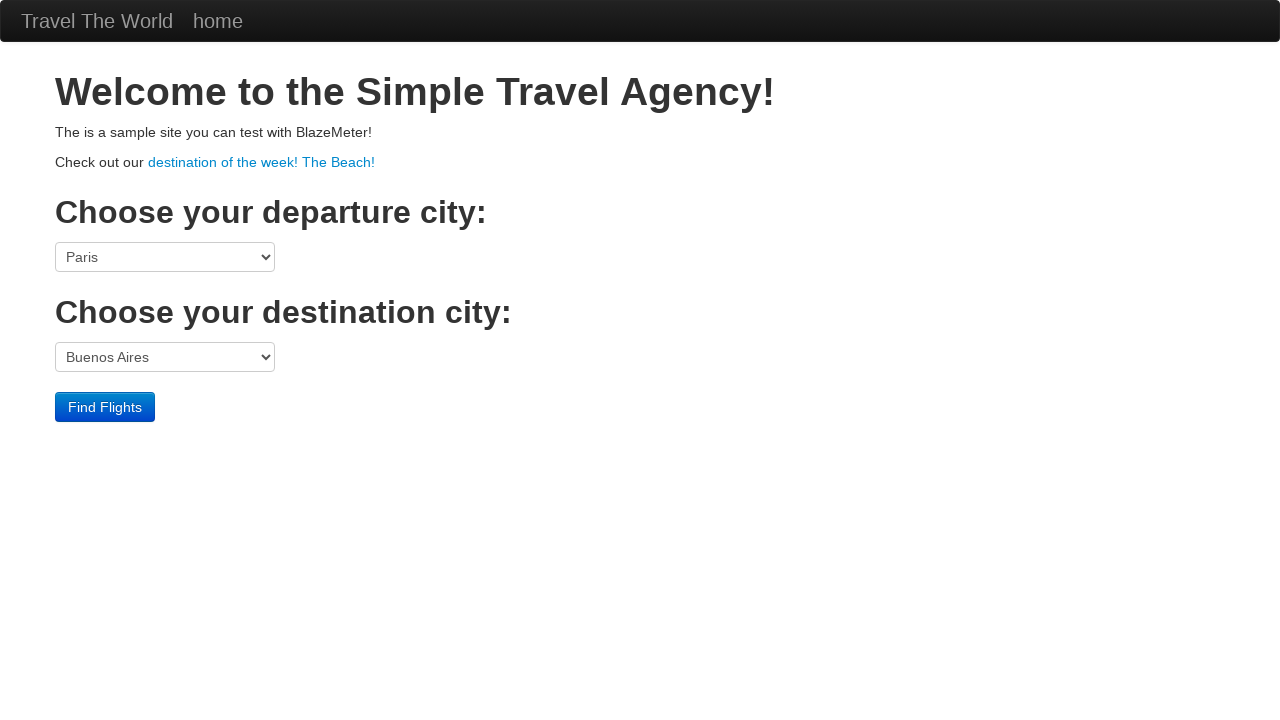

Selected Portland as departure city on select[name='fromPort']
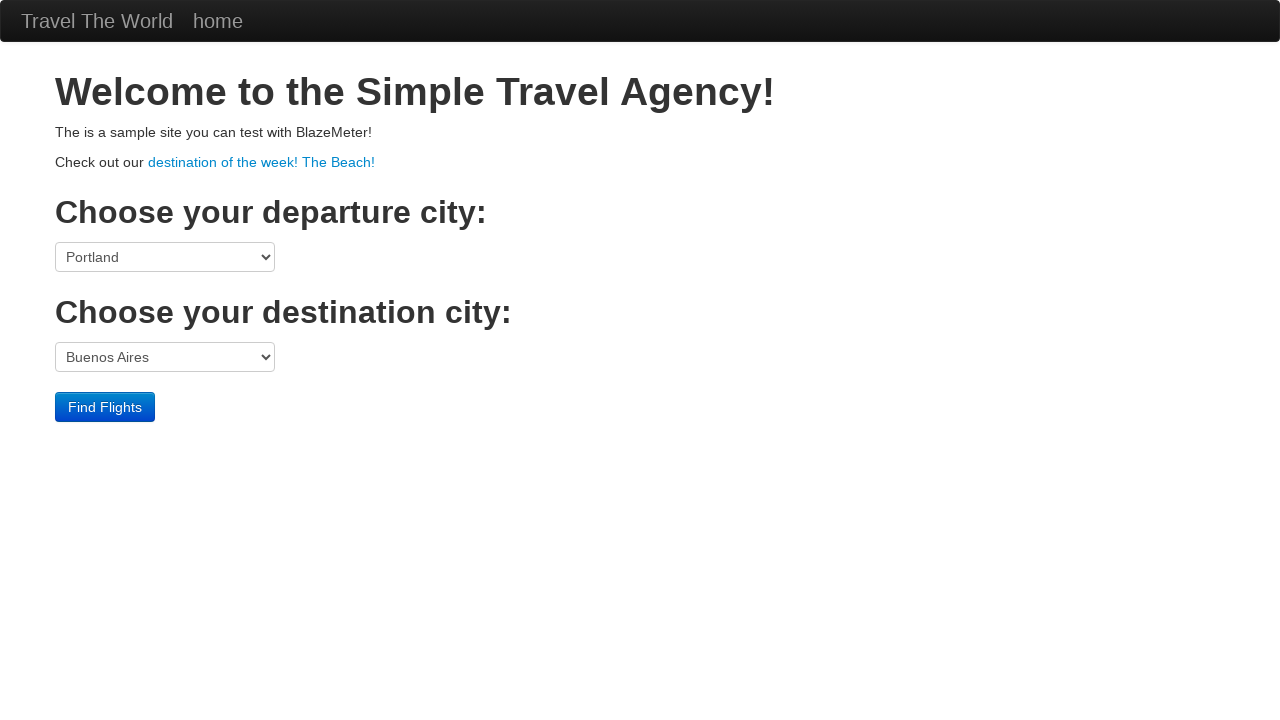

Selected New York as destination city on select[name='toPort']
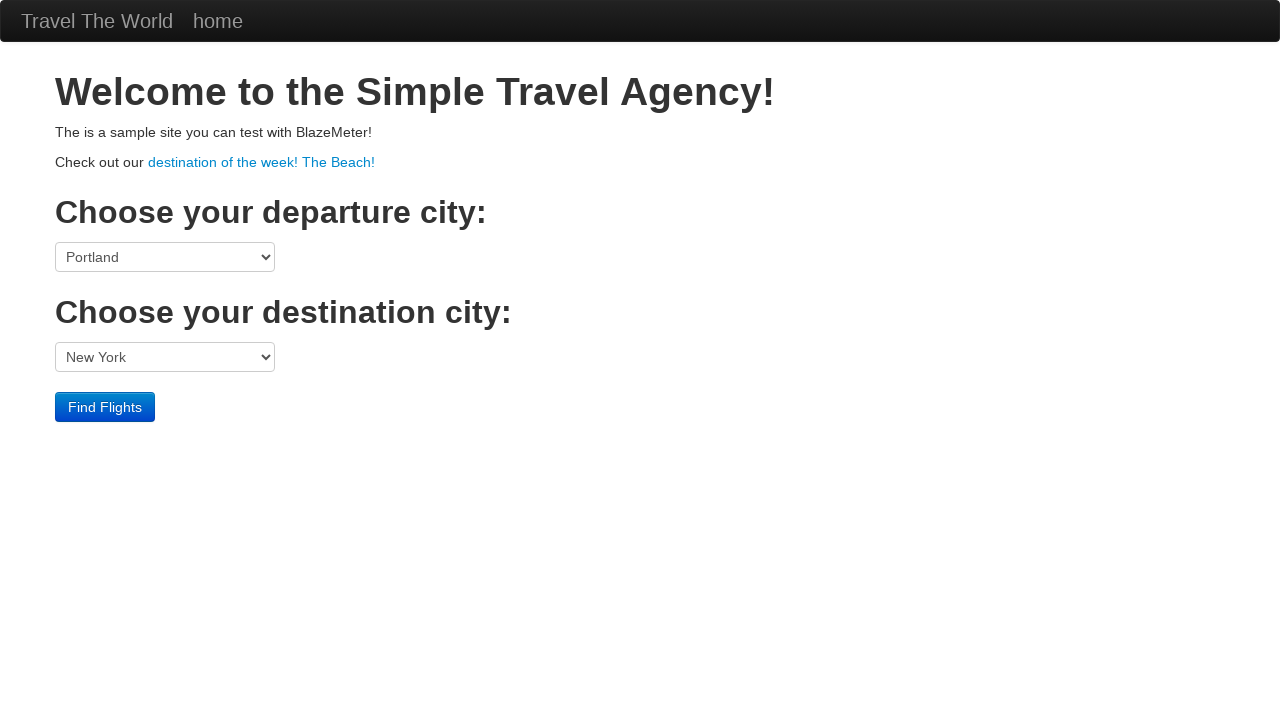

Clicked Find Flights button at (105, 407) on input[type='submit'][value='Find Flights']
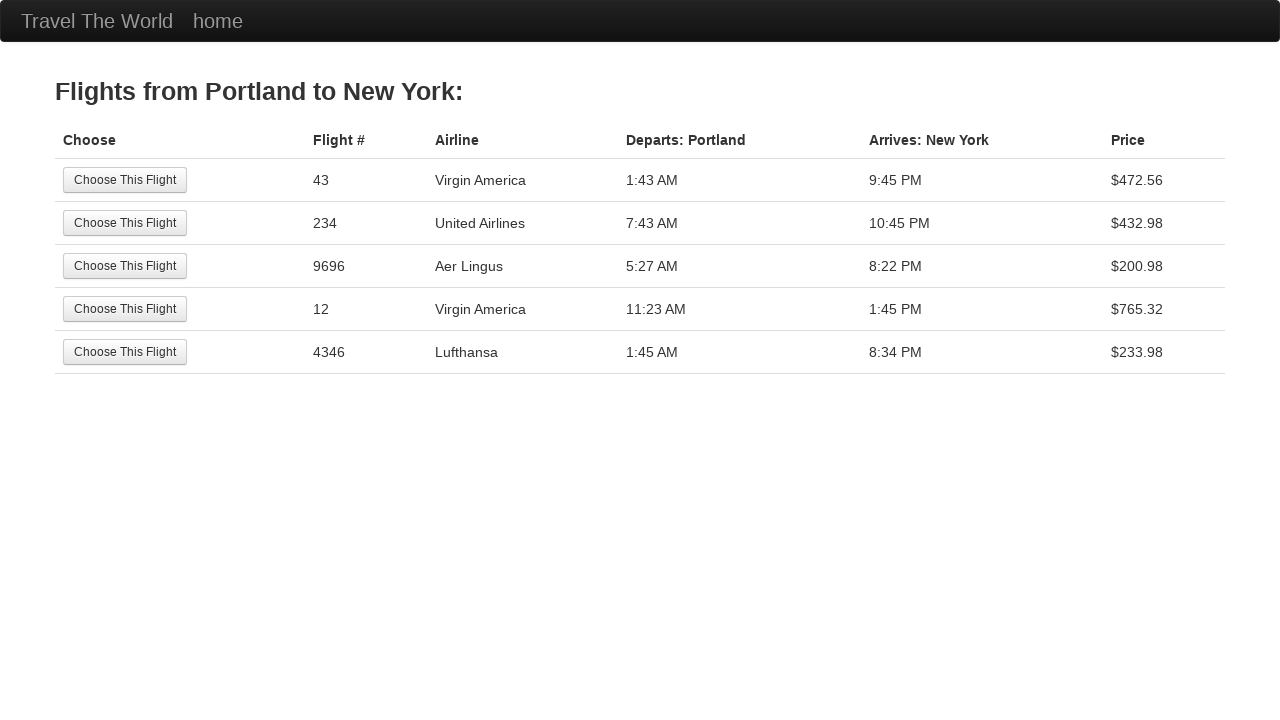

Flight results loaded
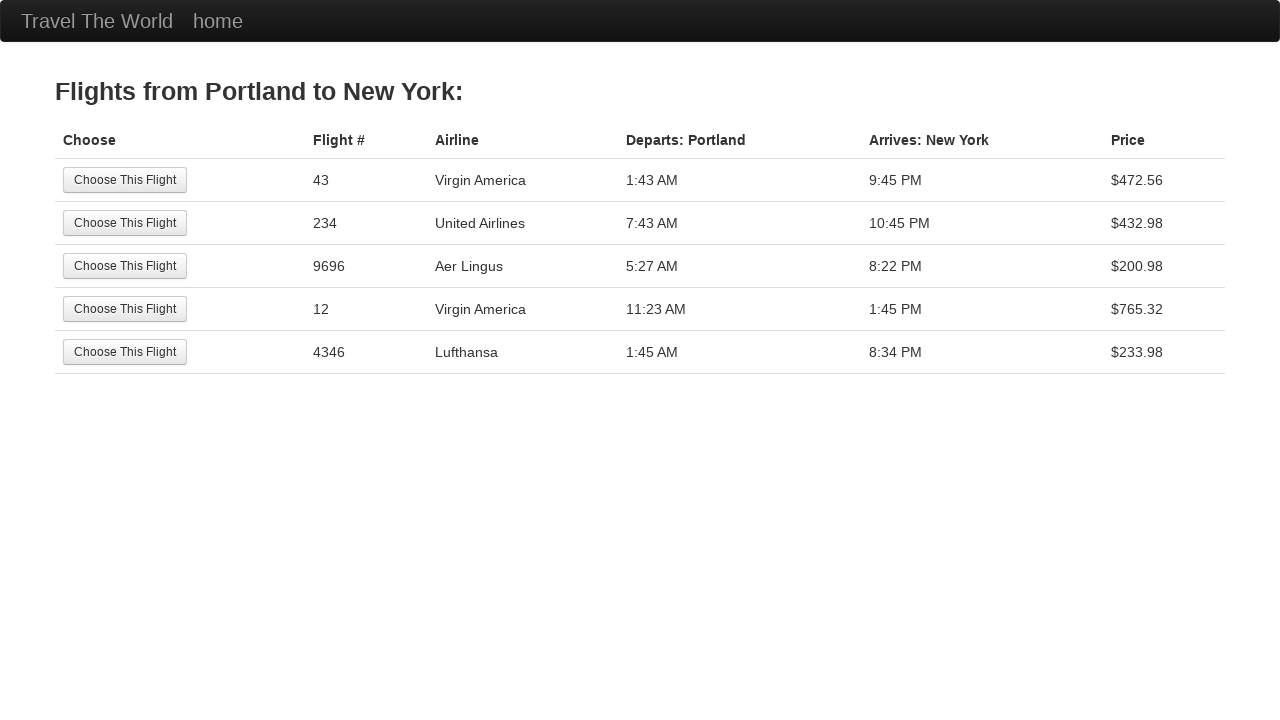

Found lowest priced flight at $200.98 (row 3)
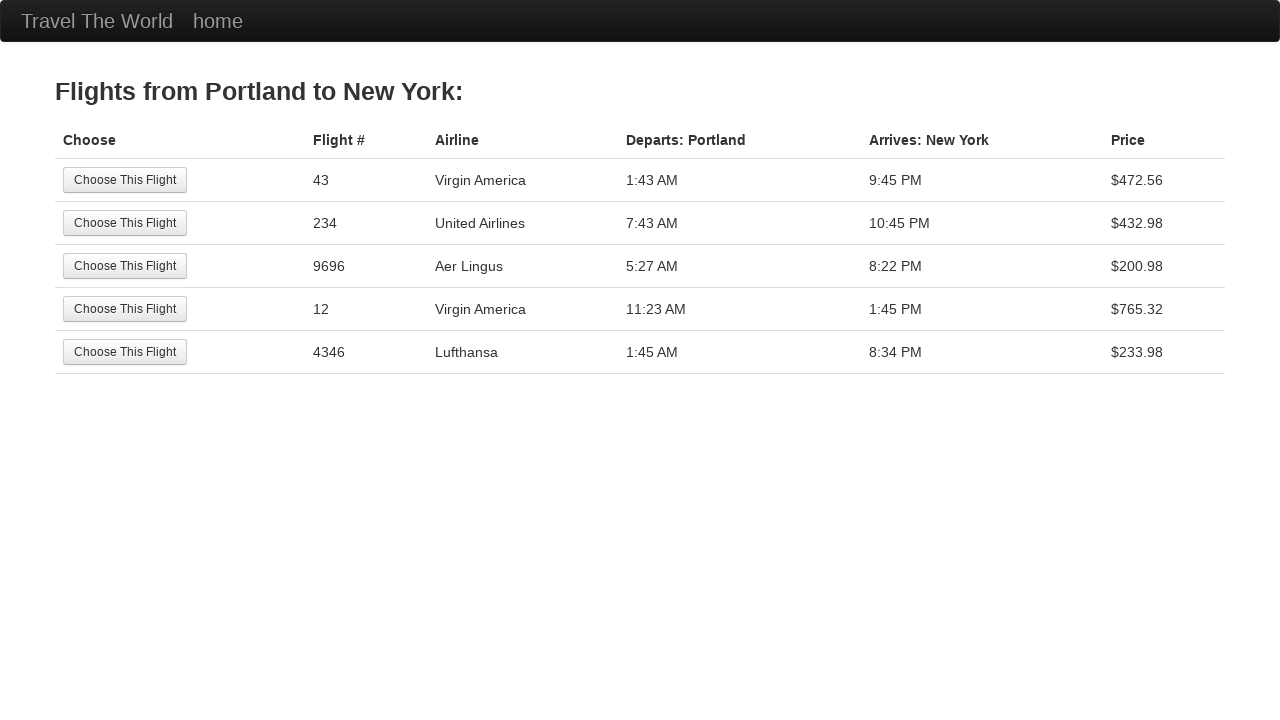

Selected lowest priced flight (row 3) at (125, 266) on //tbody//tr[3]/td[1]//input
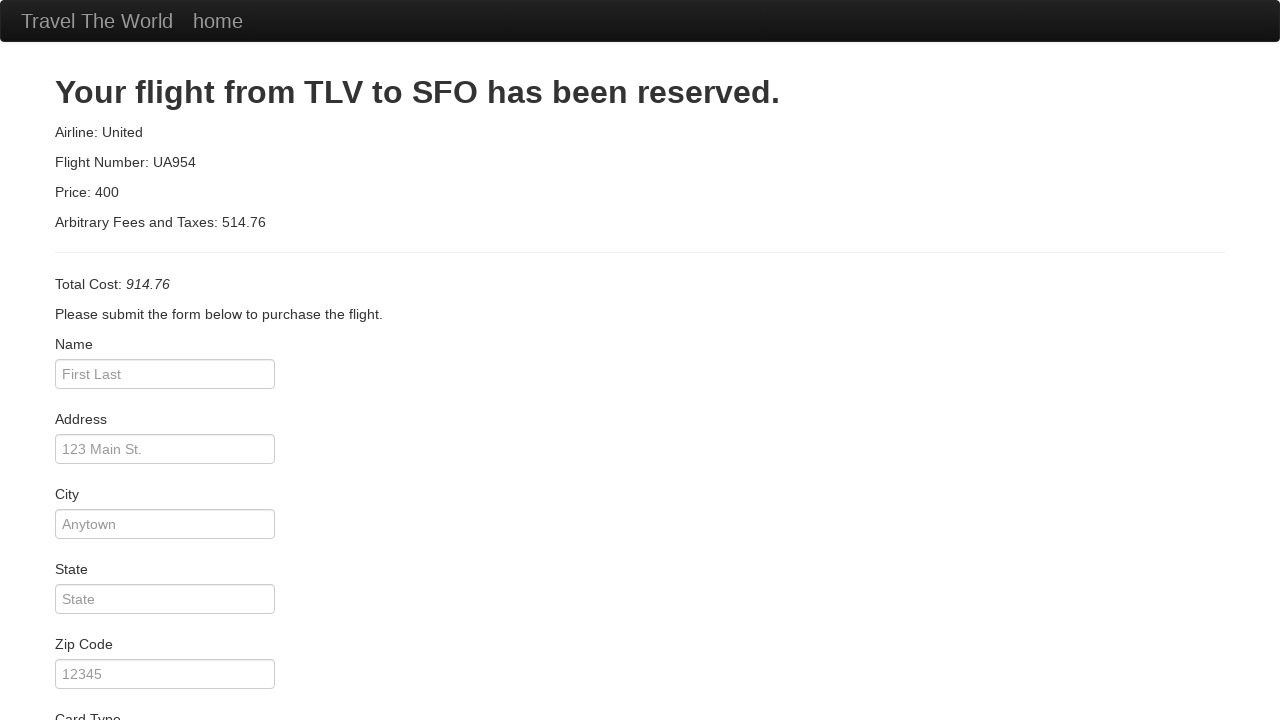

Passenger details form loaded
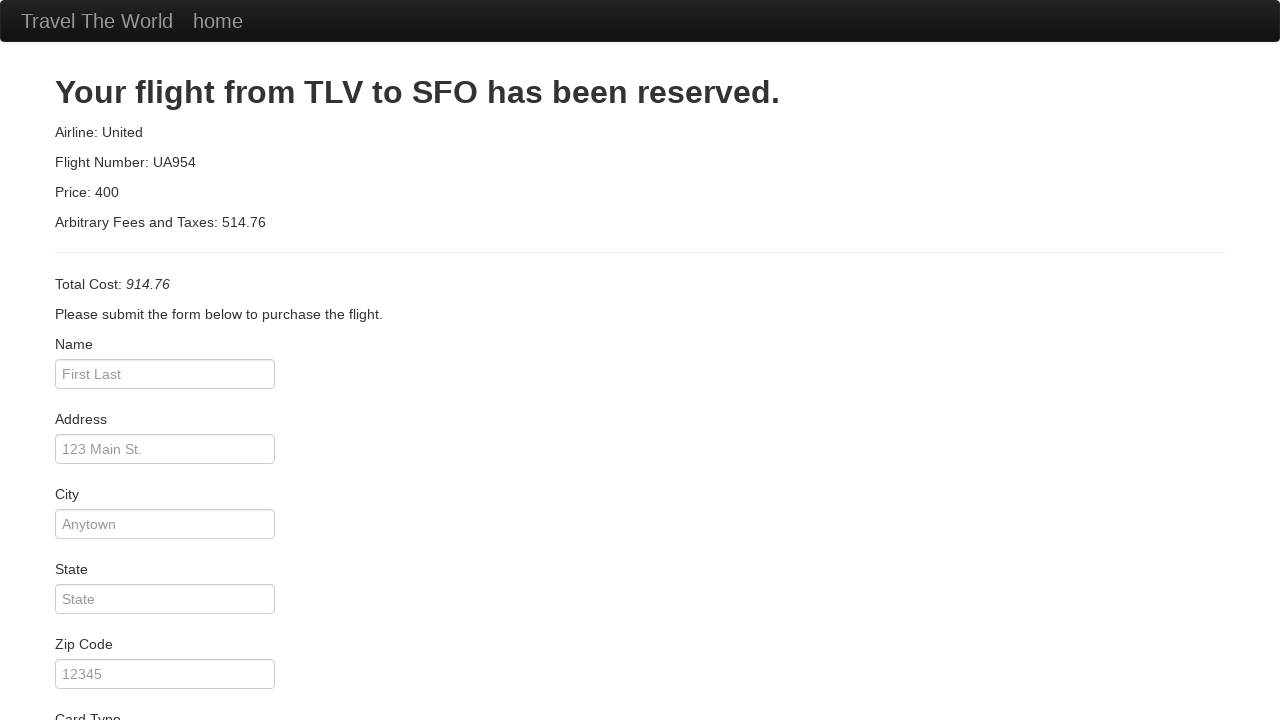

Filled passenger name: Marcus Thompson on #inputName
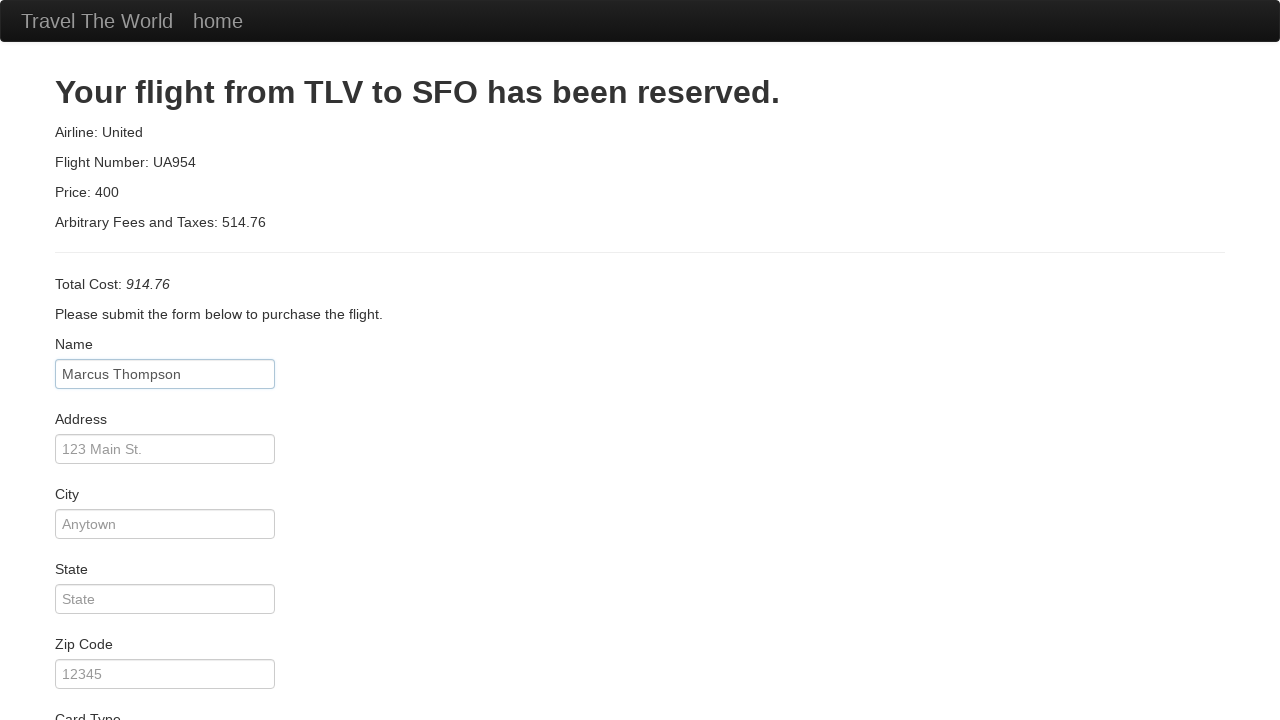

Filled address: 742 Evergreen Terrace on #address
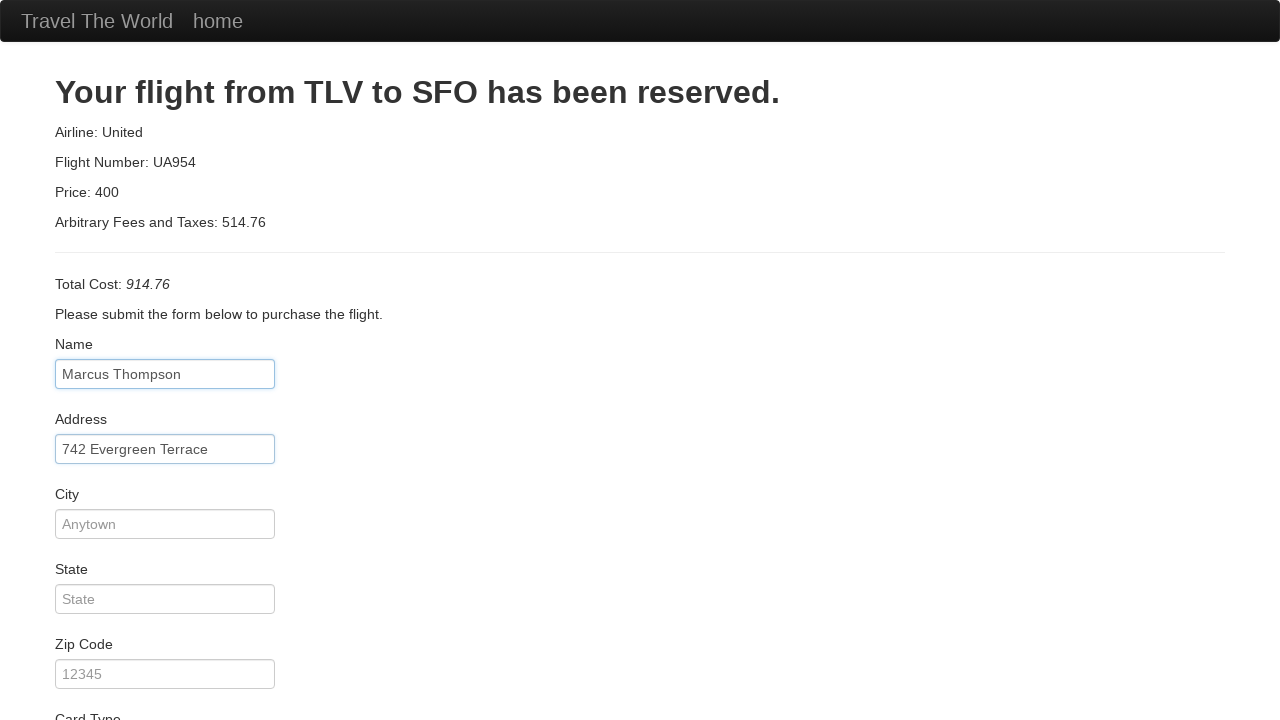

Filled city: Seattle on #city
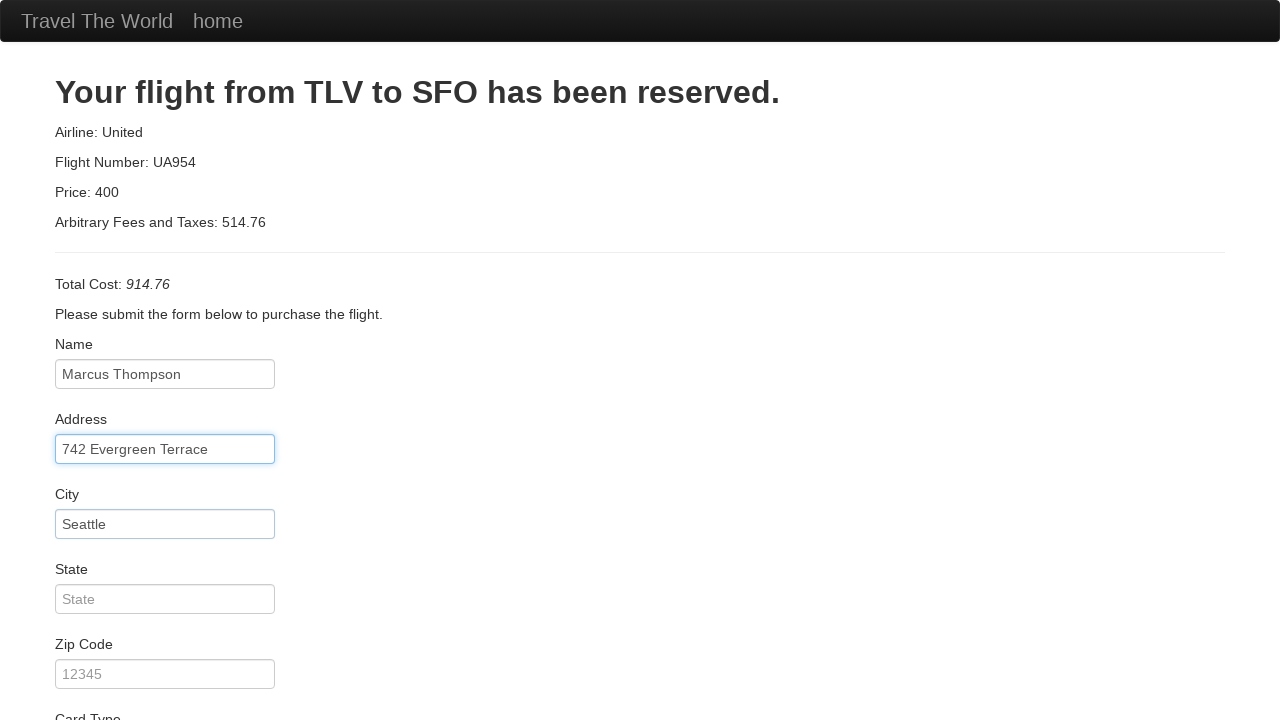

Filled state: Washington on #state
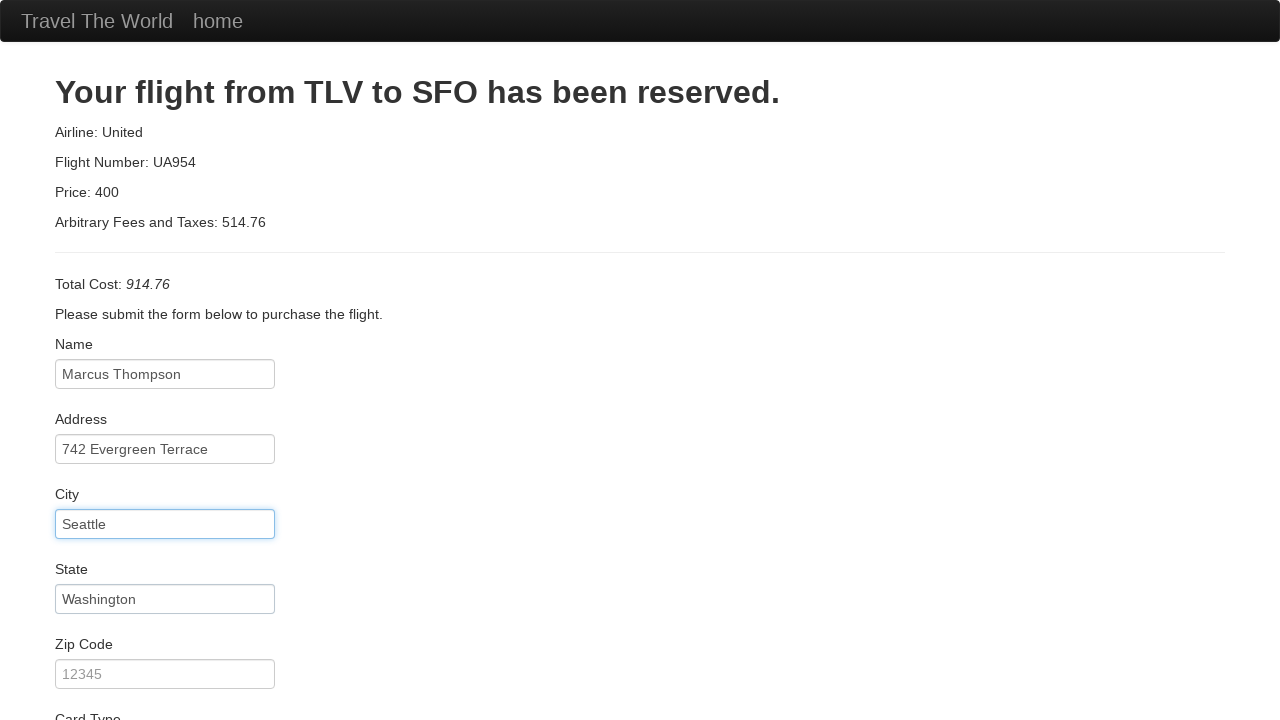

Filled zip code: 98101 on #zipCode
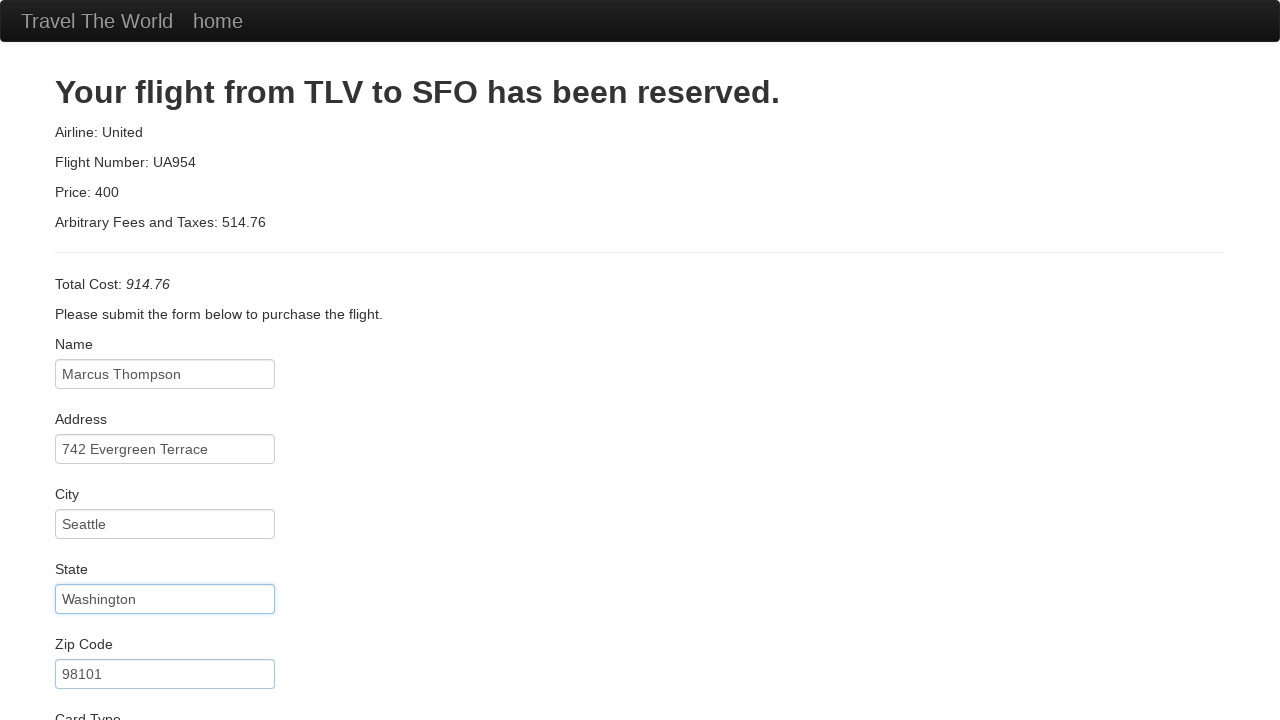

Selected American Express card type on #cardType
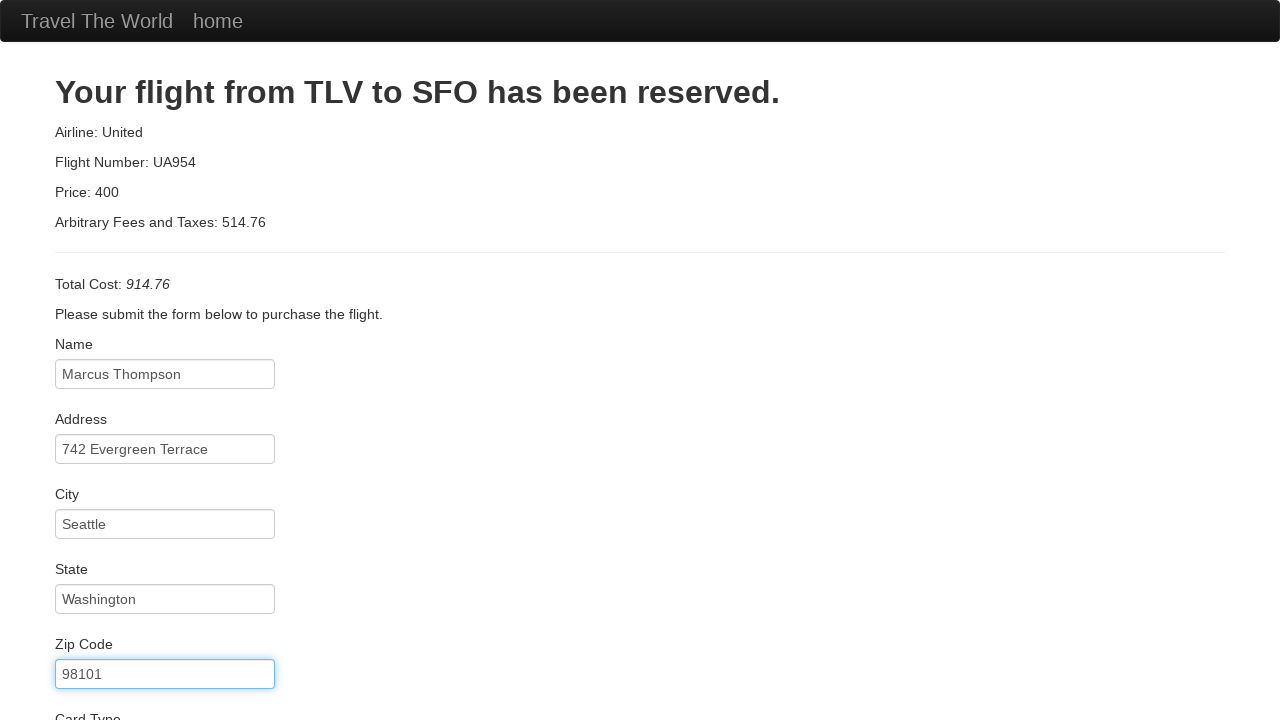

Filled credit card number on #creditCardNumber
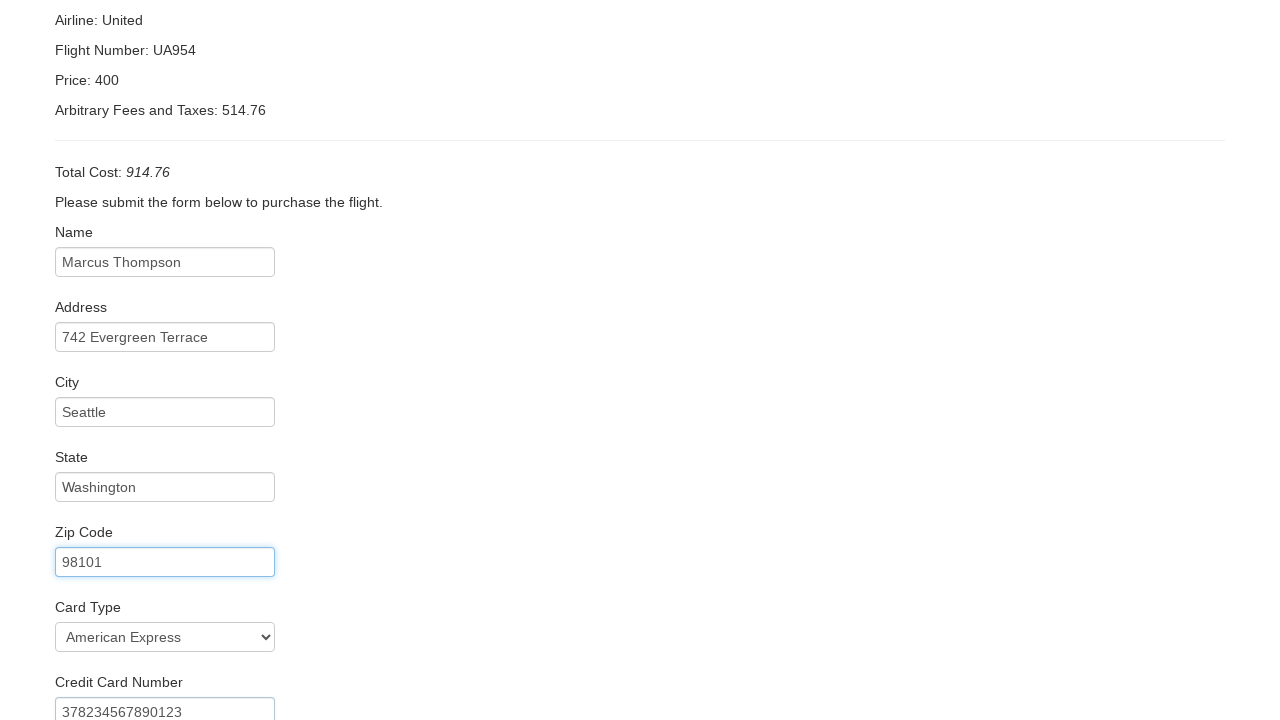

Filled credit card expiration month: 12 on #creditCardMonth
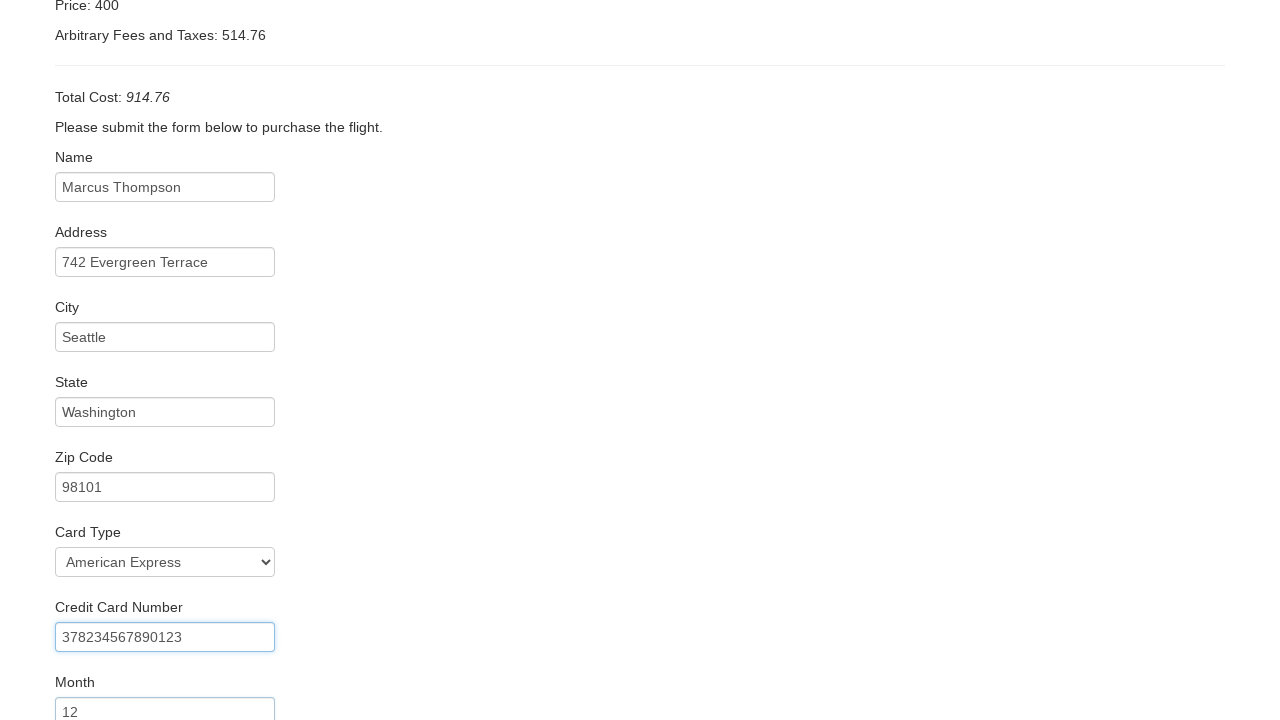

Filled credit card expiration year: 2027 on #creditCardYear
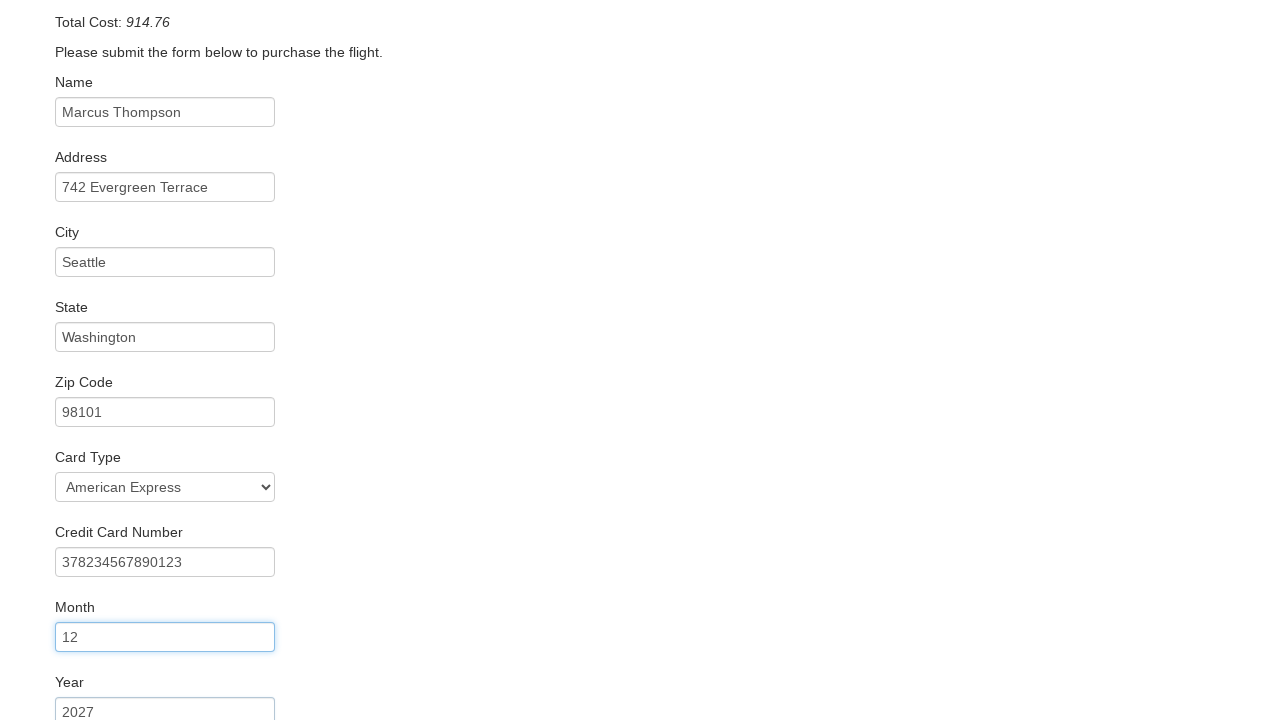

Filled name on card: Marcus Thompson on #nameOnCard
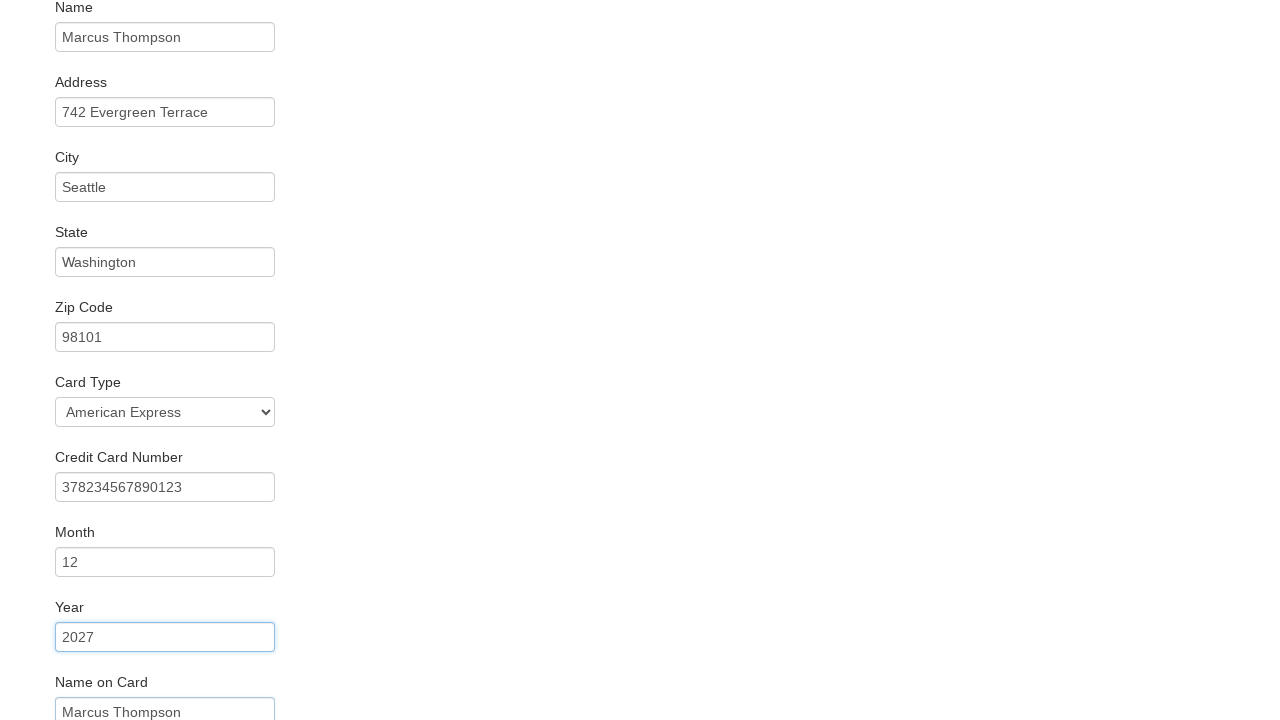

Checked Remember Me checkbox at (62, 656) on #rememberMe
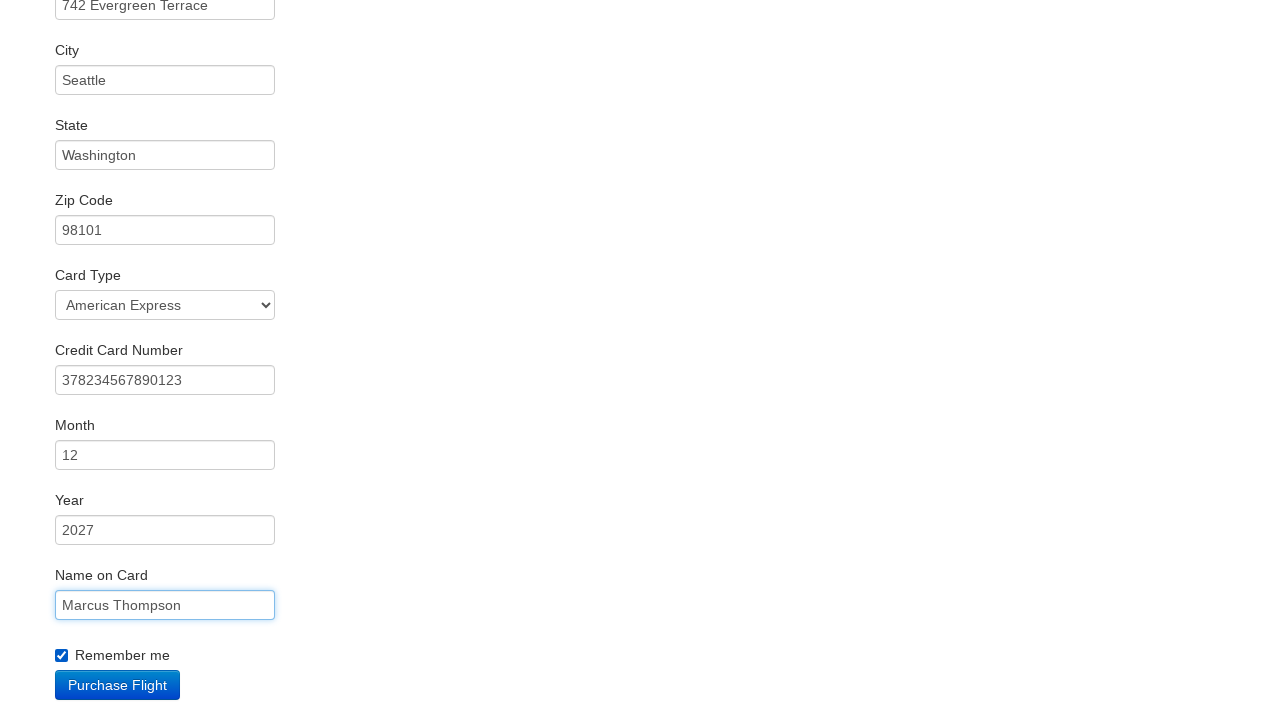

Clicked Purchase Flight button at (118, 685) on input[type='submit'][value='Purchase Flight']
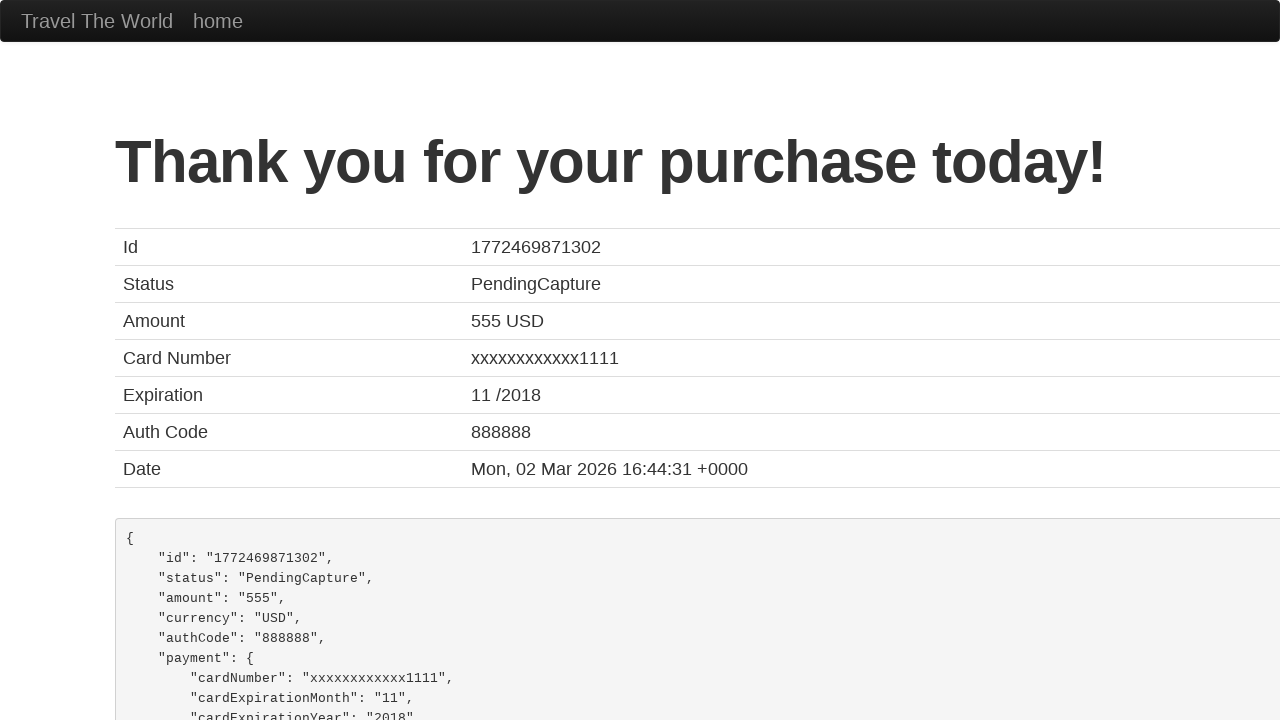

Flight purchase confirmed - Thank you page displayed
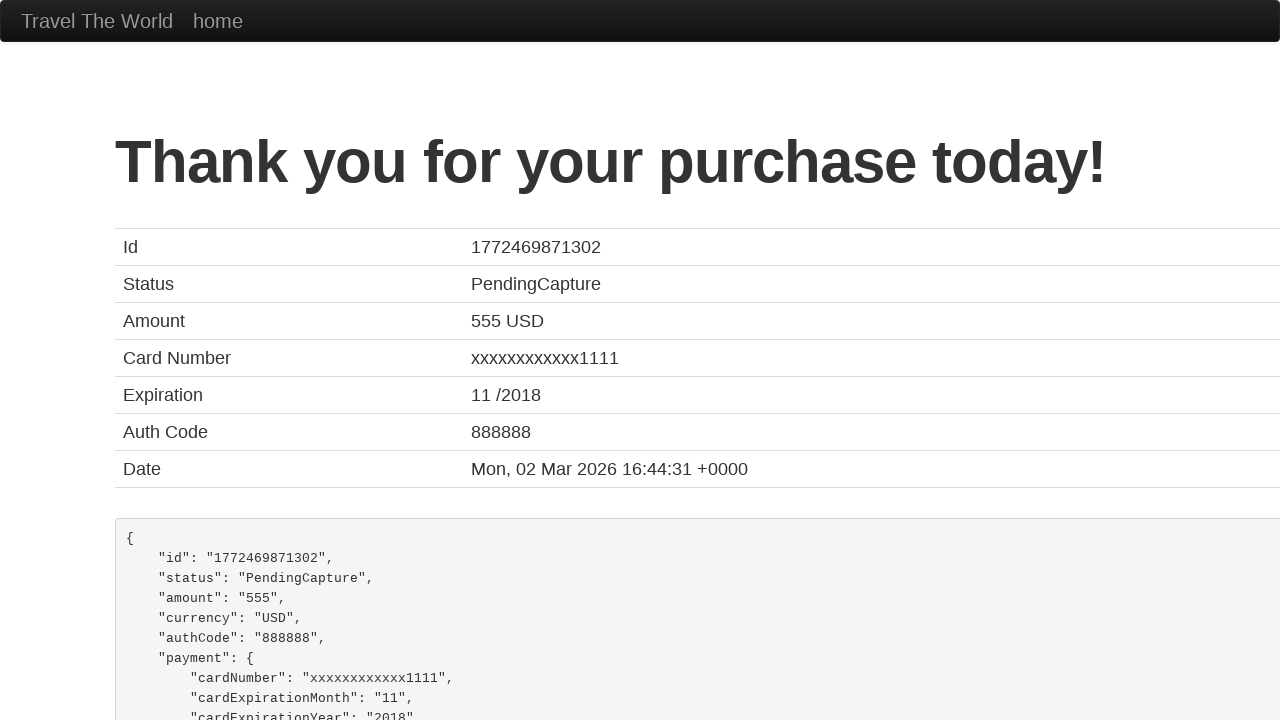

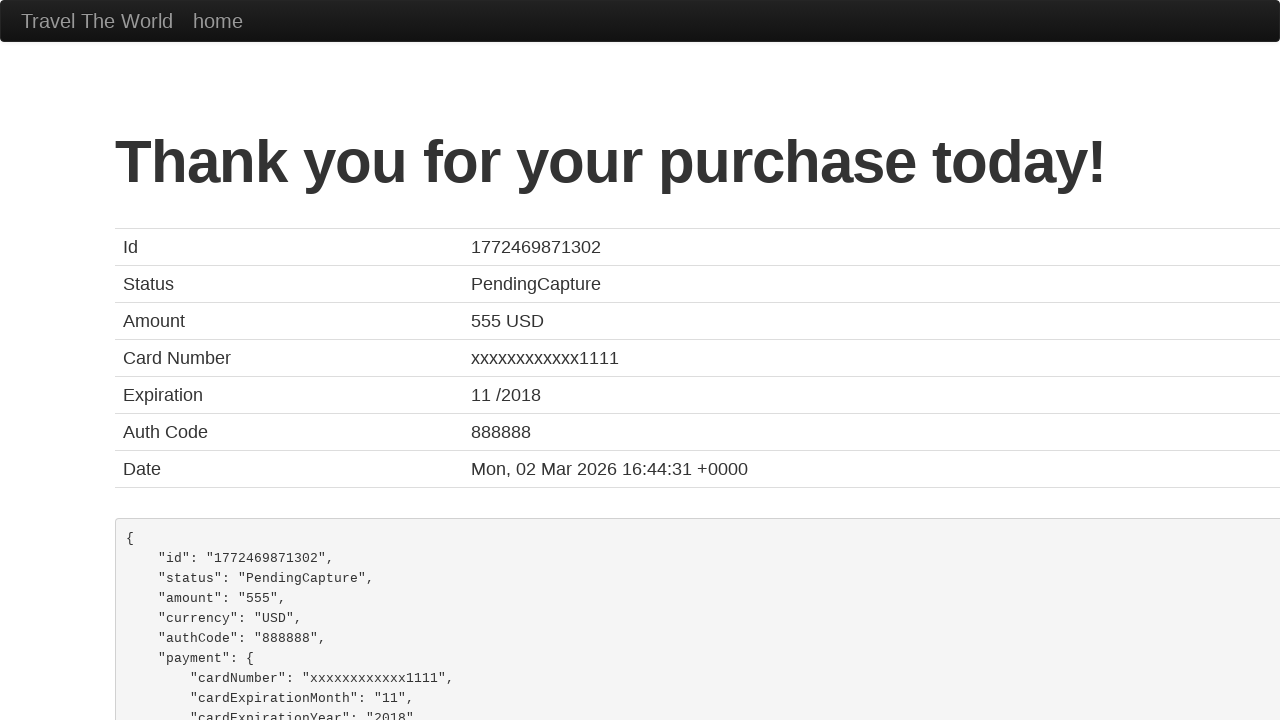